Tests a text box form by filling in full name, email, current address, and permanent address fields, then submitting and verifying the output displays the entered information.

Starting URL: https://demoqa.com/text-box

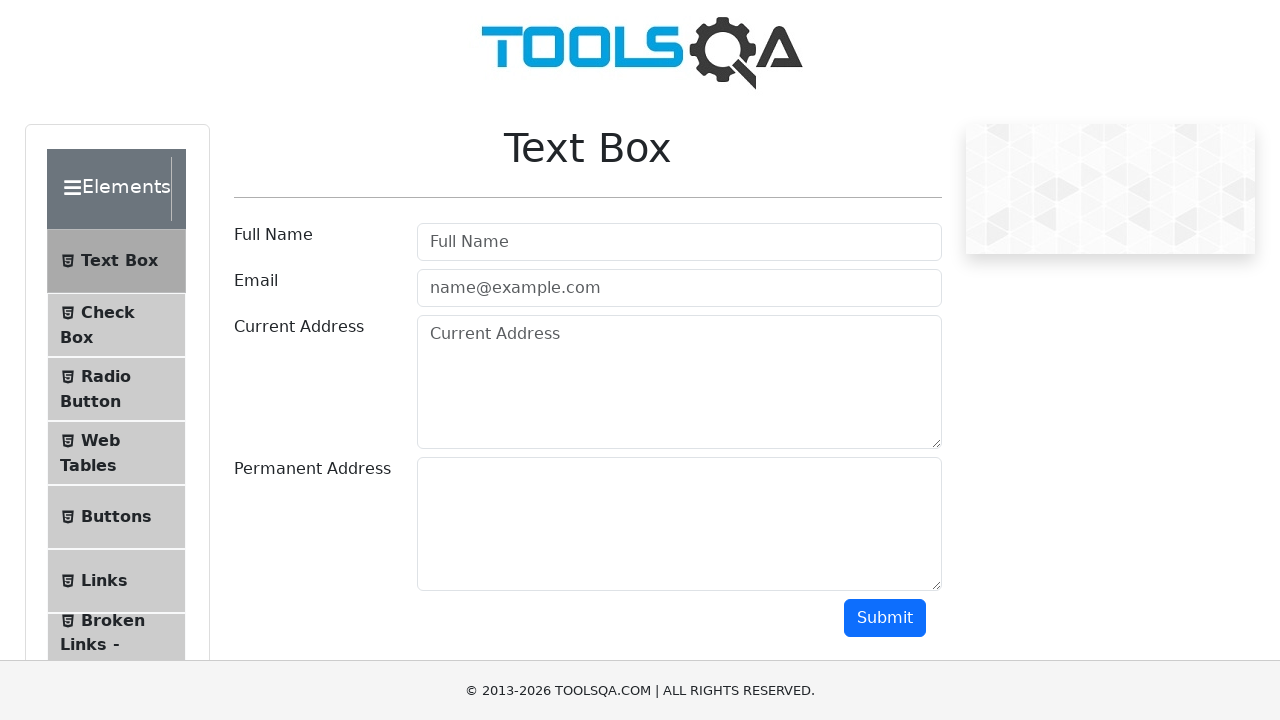

Filled full name field with 'Konstanta' on //*[@placeholder="Full Name"]
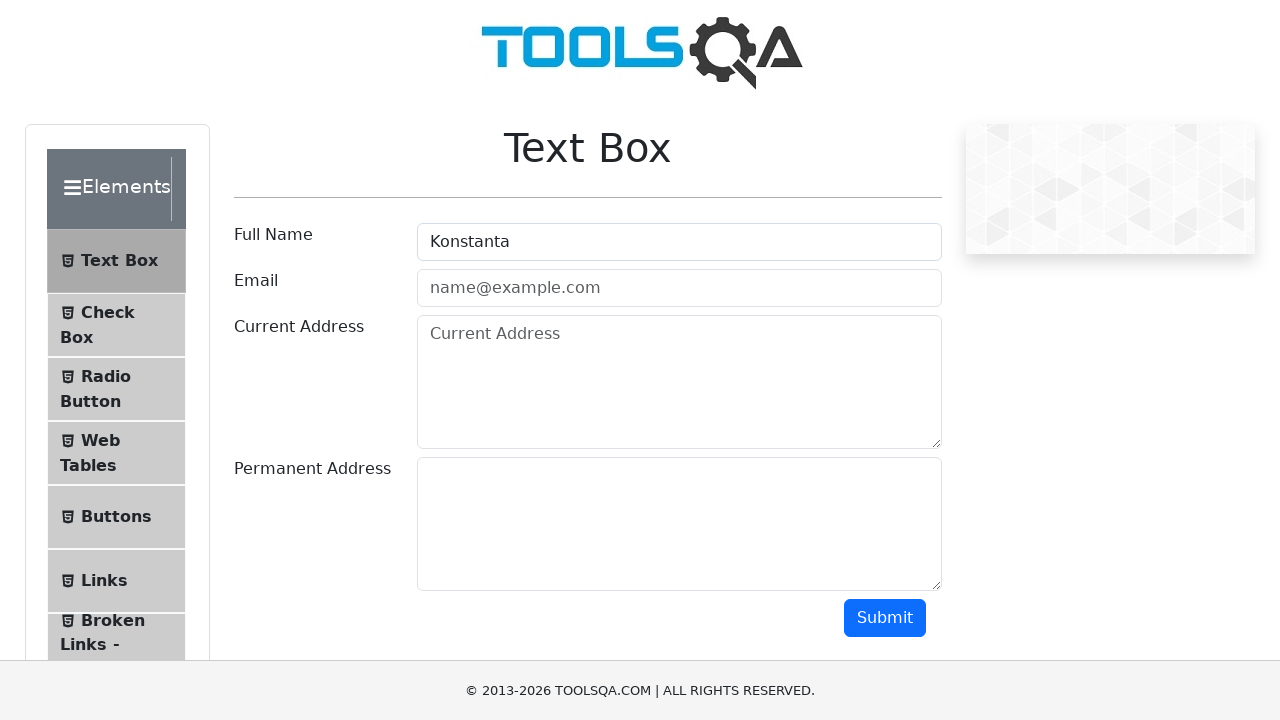

Filled email field with 'Grom_Zadira@p.ru' on //*[@placeholder="name@example.com"]
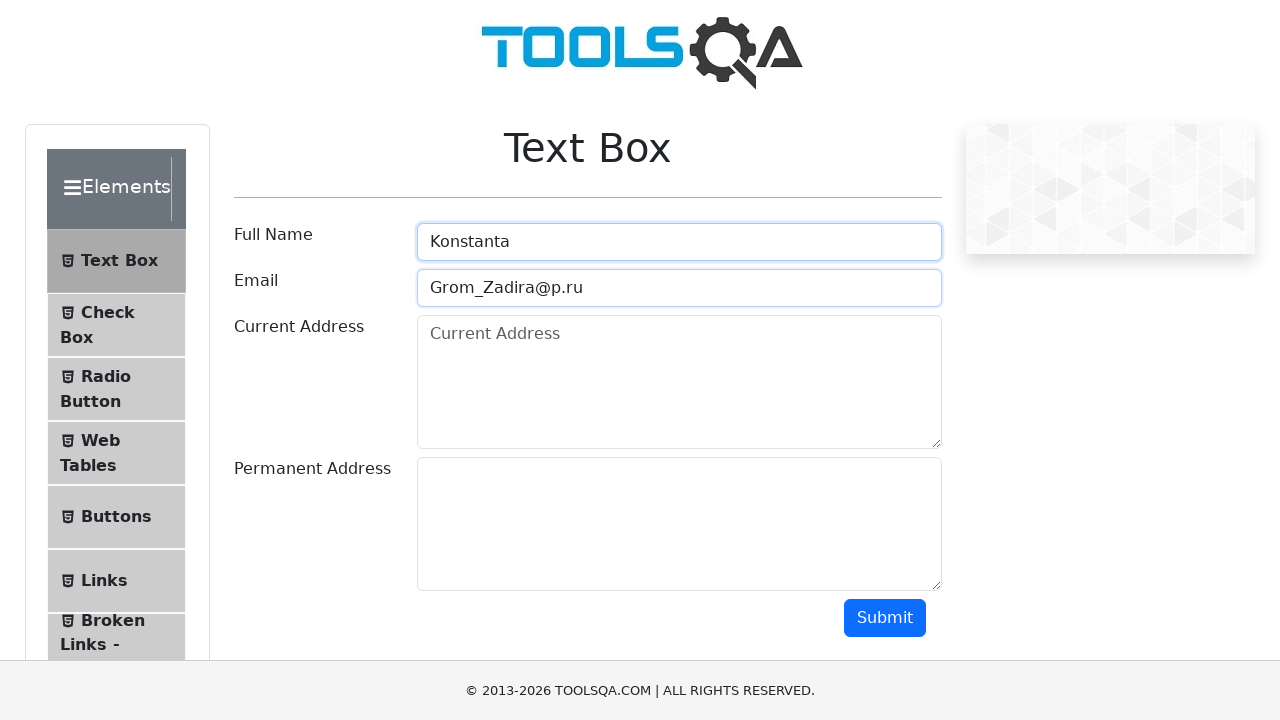

Filled current address field with 'Ukraine' on //*[@placeholder="Current Address"]
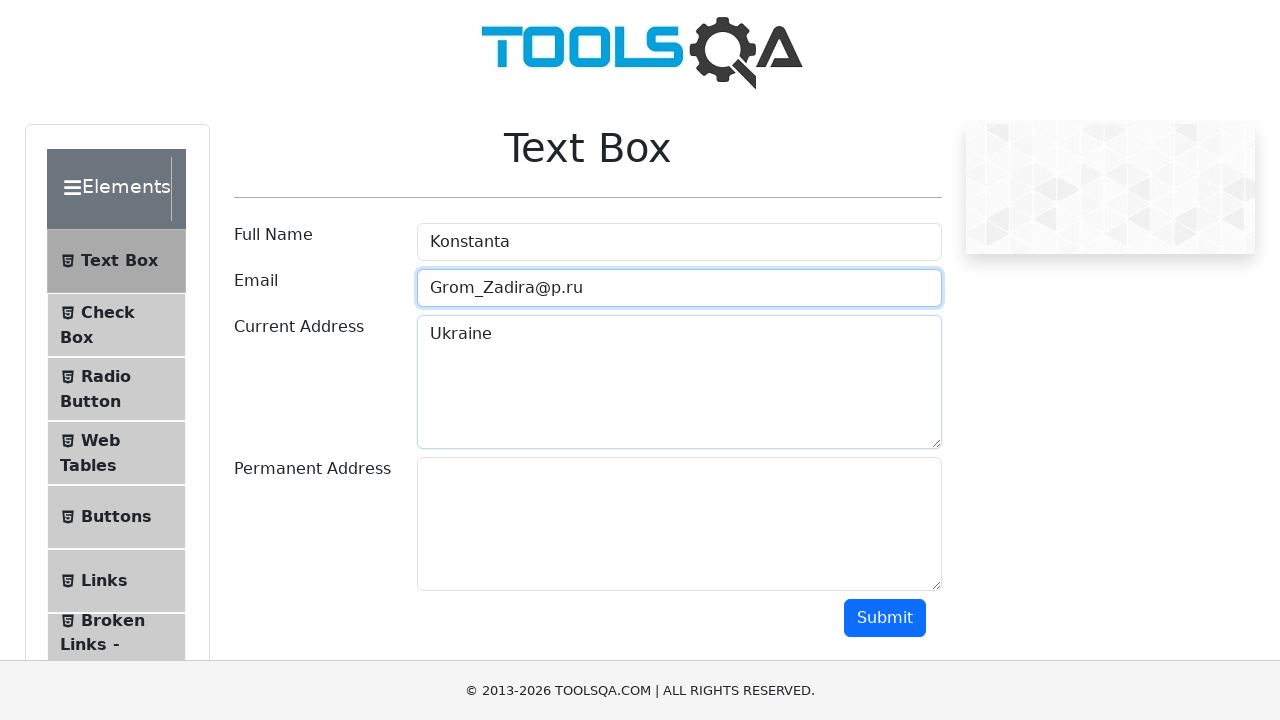

Filled permanent address field with 'Ukraine' on #permanentAddress
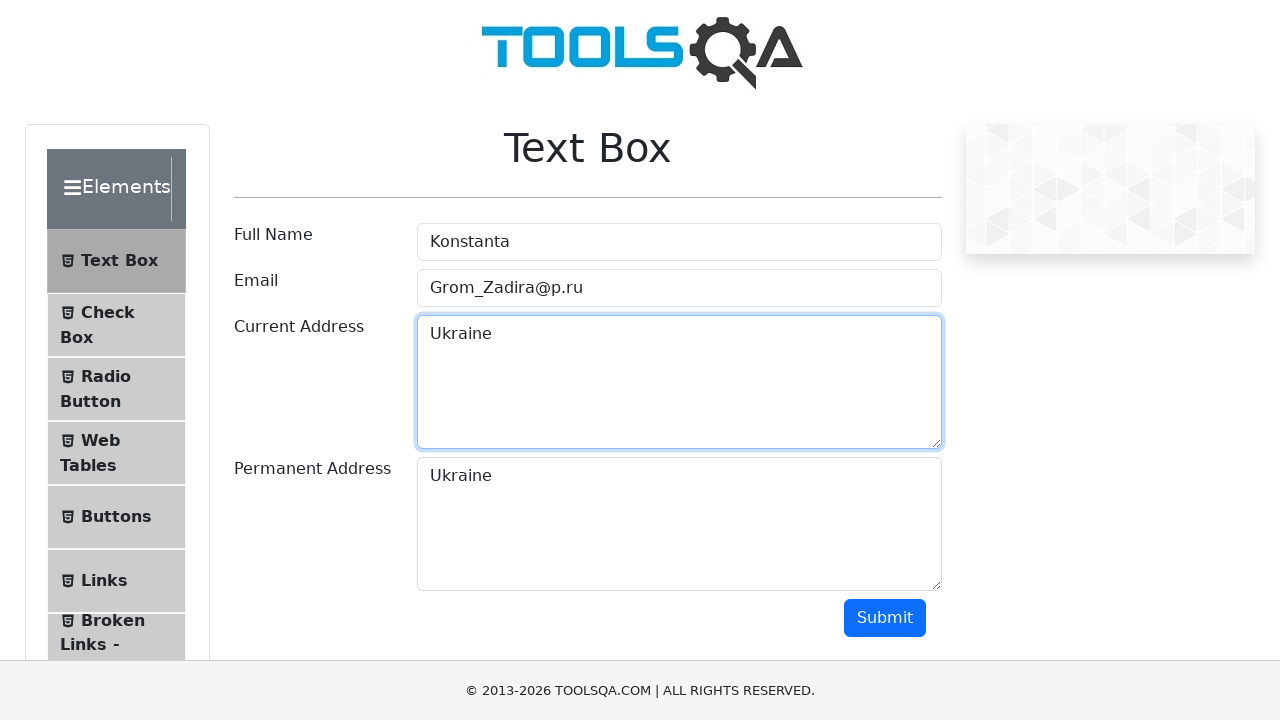

Scrolled submit button into view
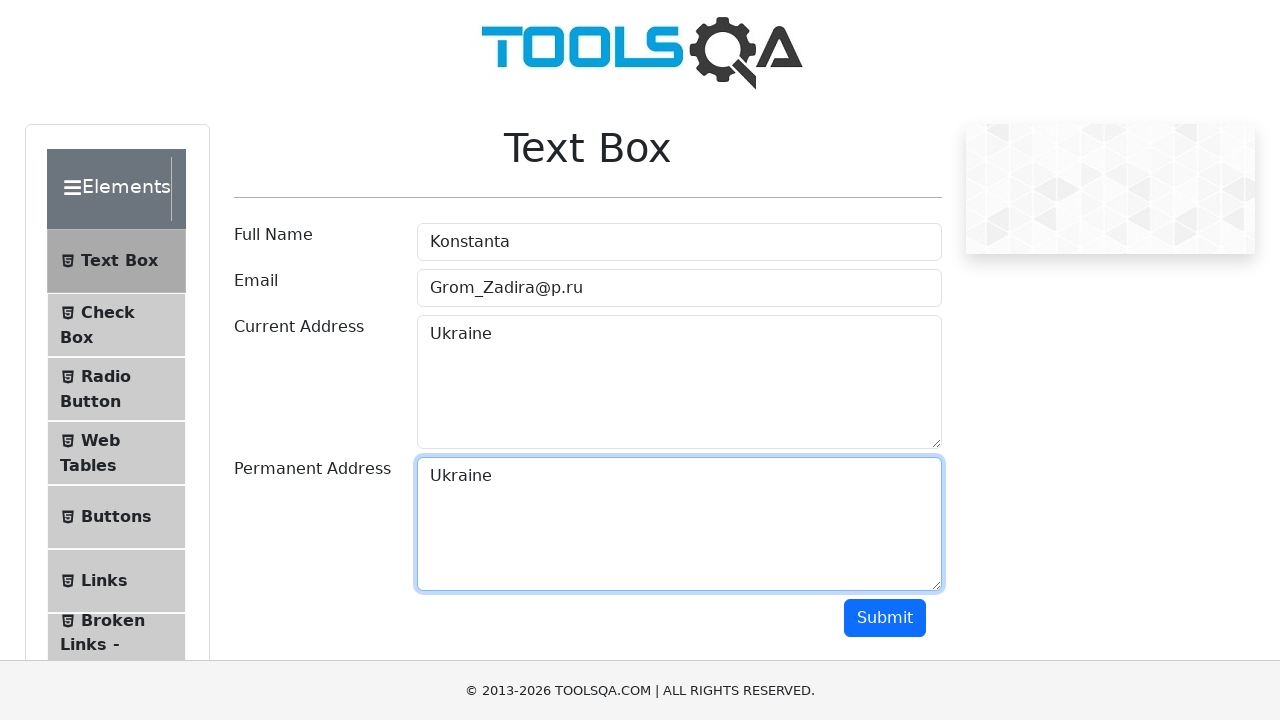

Clicked submit button at (885, 618) on #submit
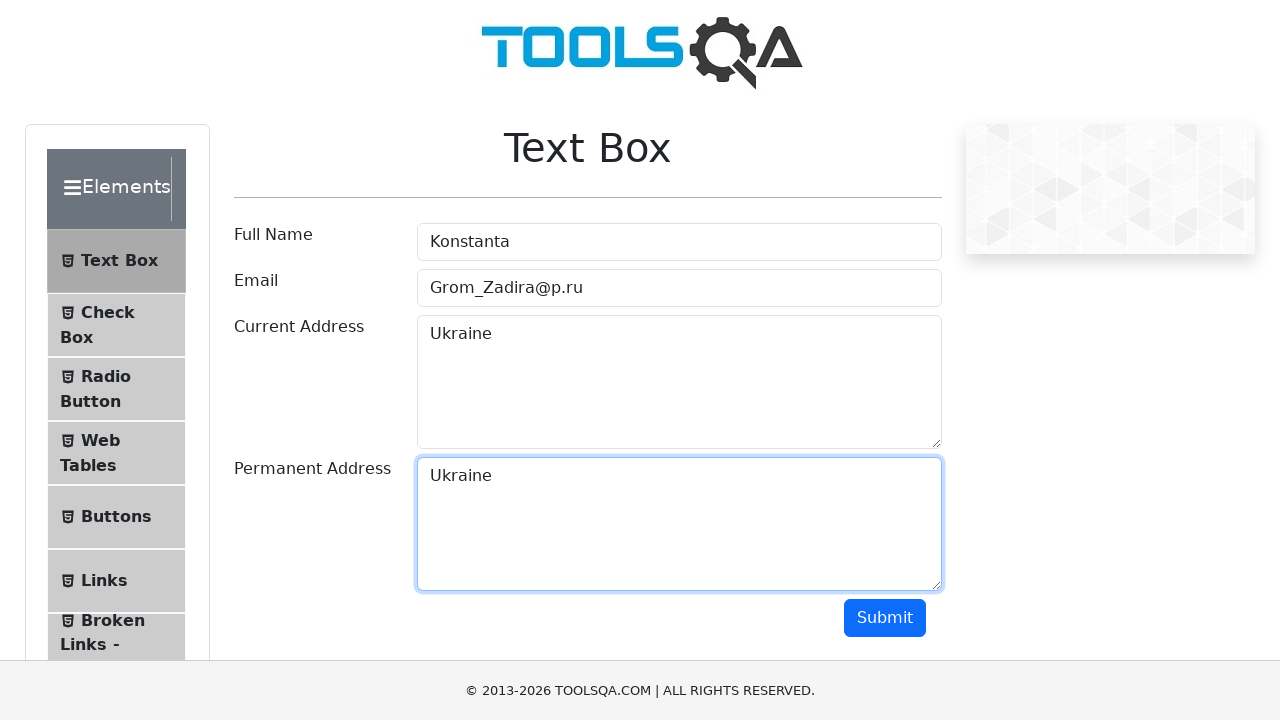

Output section loaded with submitted information
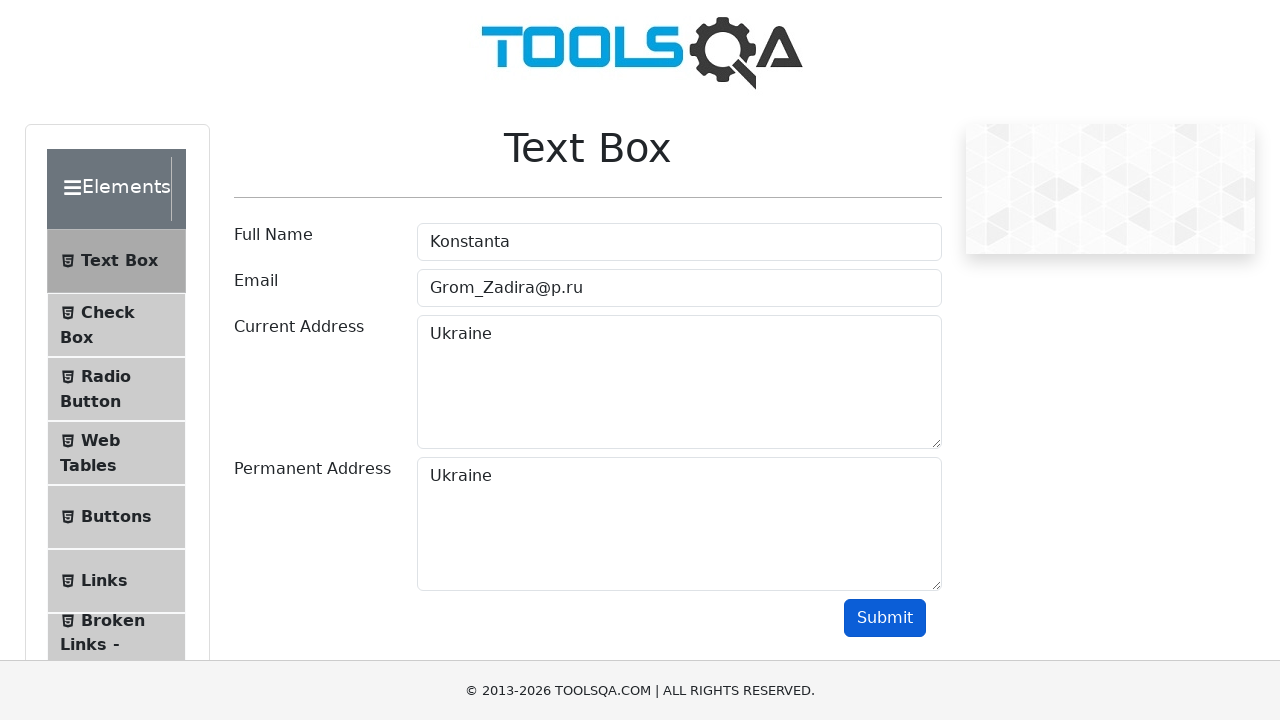

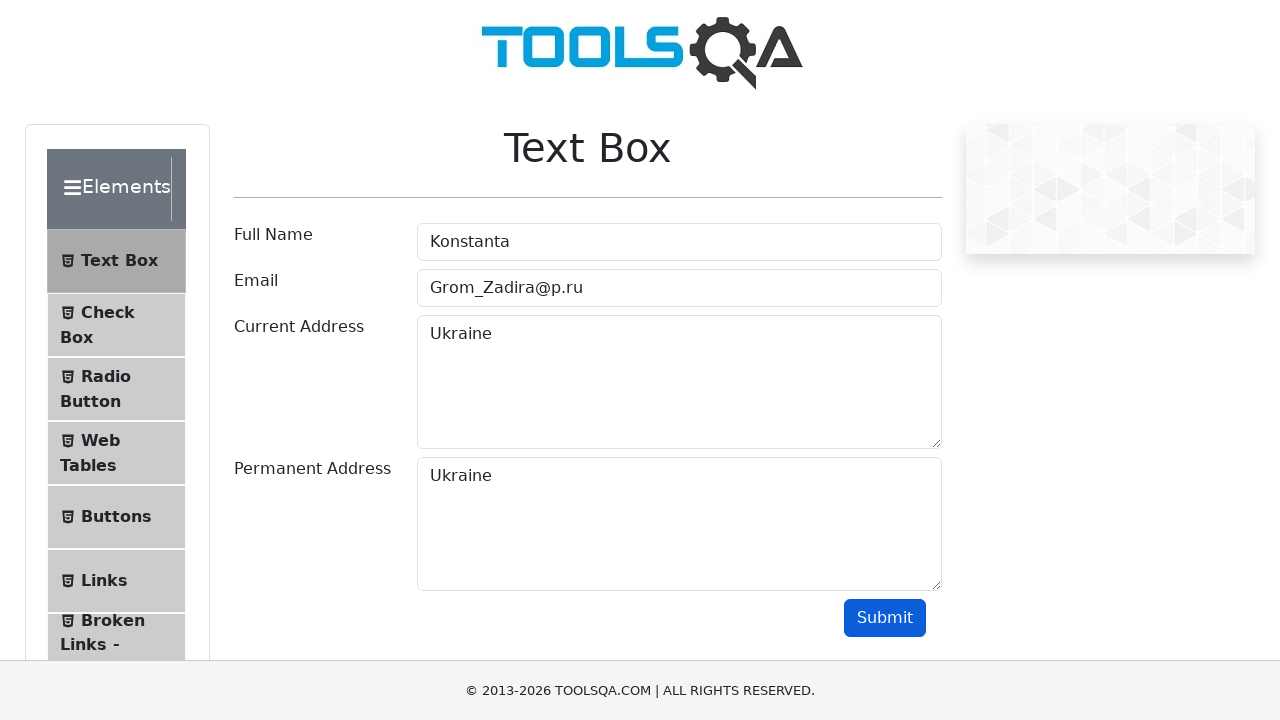